Tests web table functionality by adding a new record, verifying it appears, then editing the record

Starting URL: https://demoqa.com/webtables

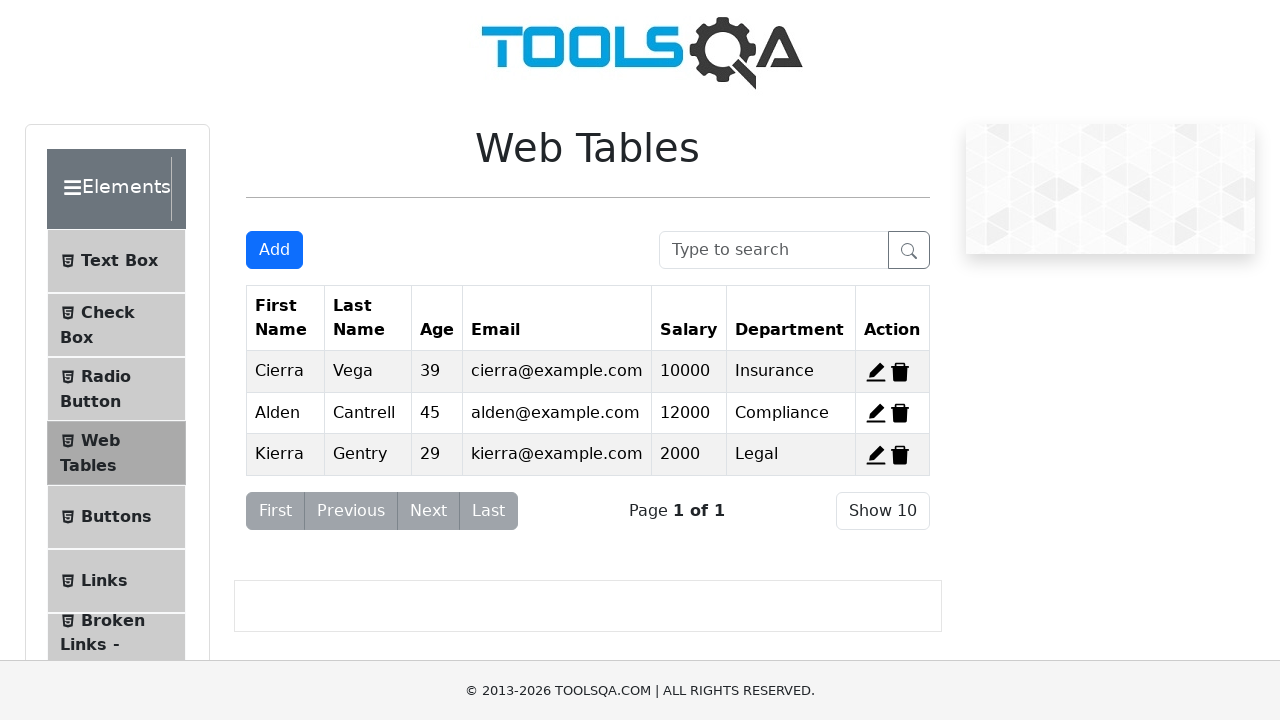

Clicked Add button to open registration form at (274, 250) on #addNewRecordButton
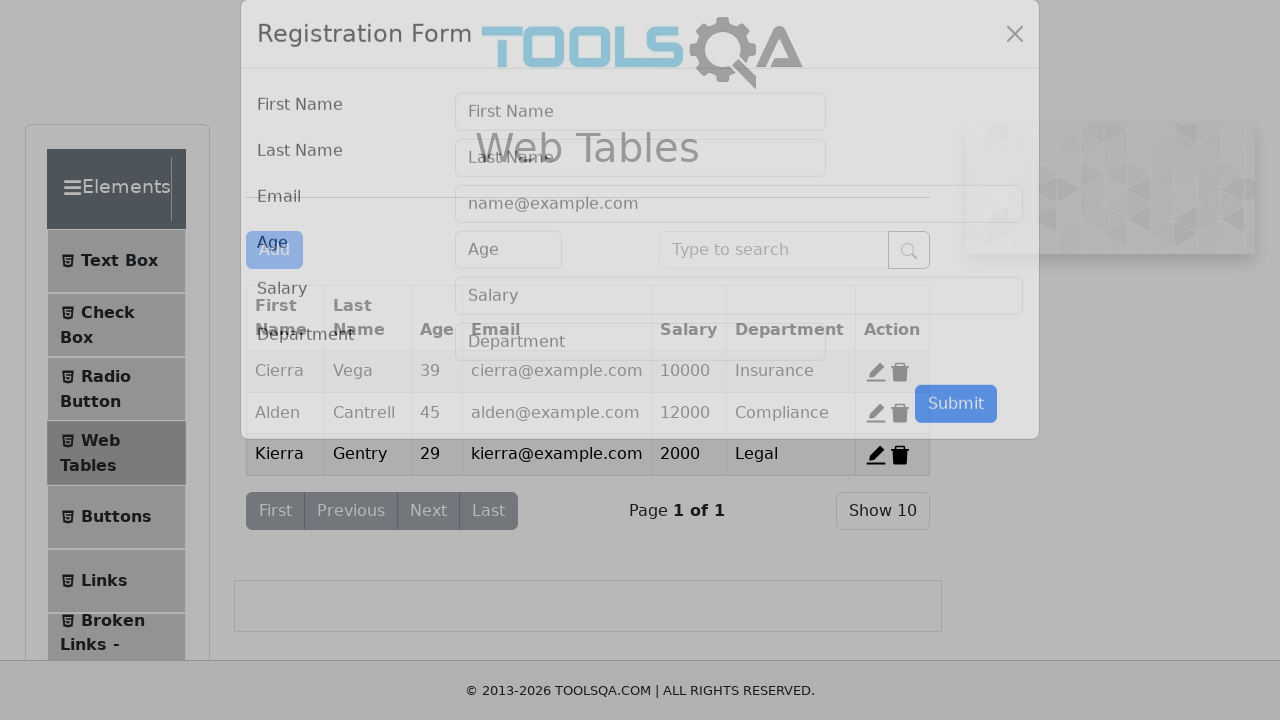

Filled first name field with 'Kadriye' on #firstName
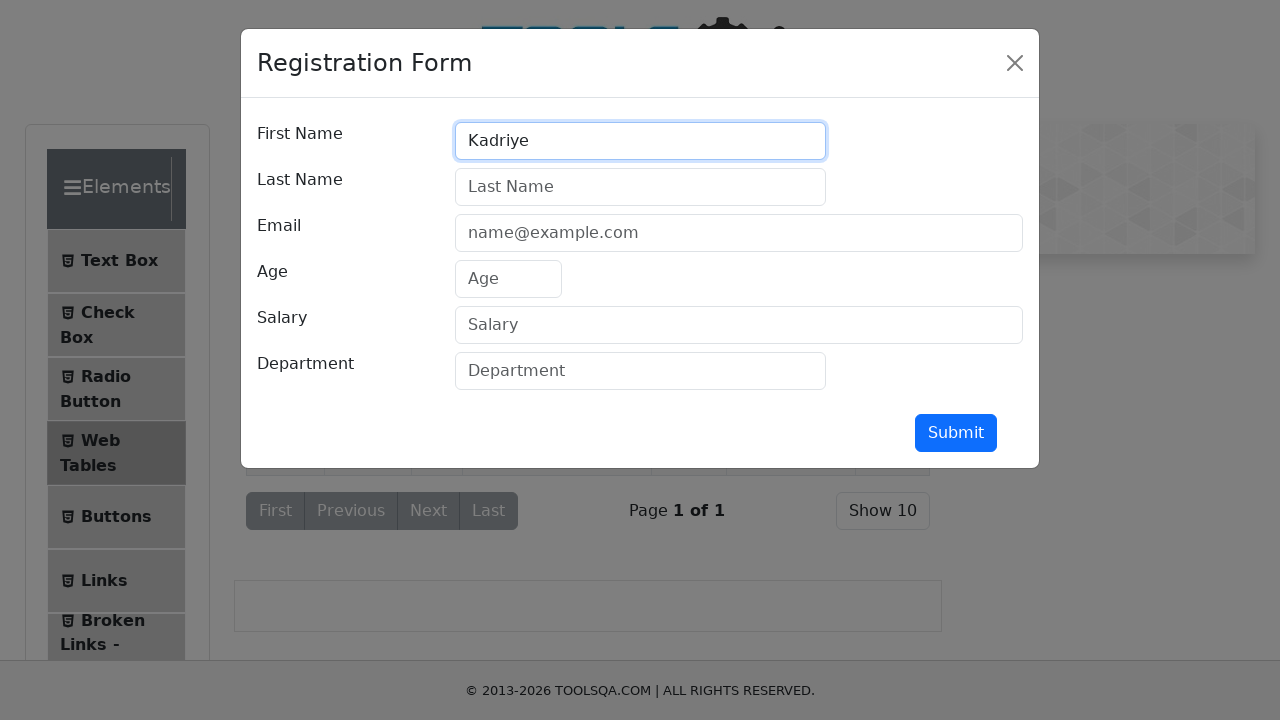

Filled last name field with 'Yener' on #lastName
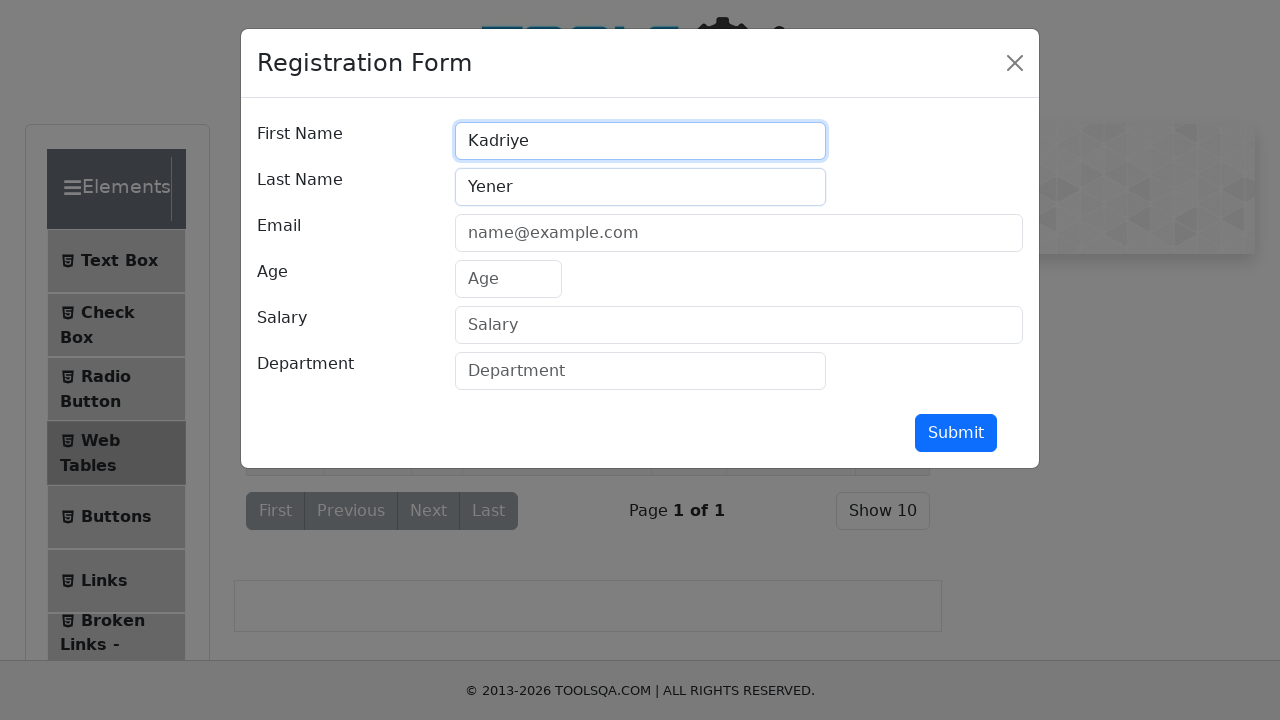

Filled email field with 'kadriye@deneme.com' on #userEmail
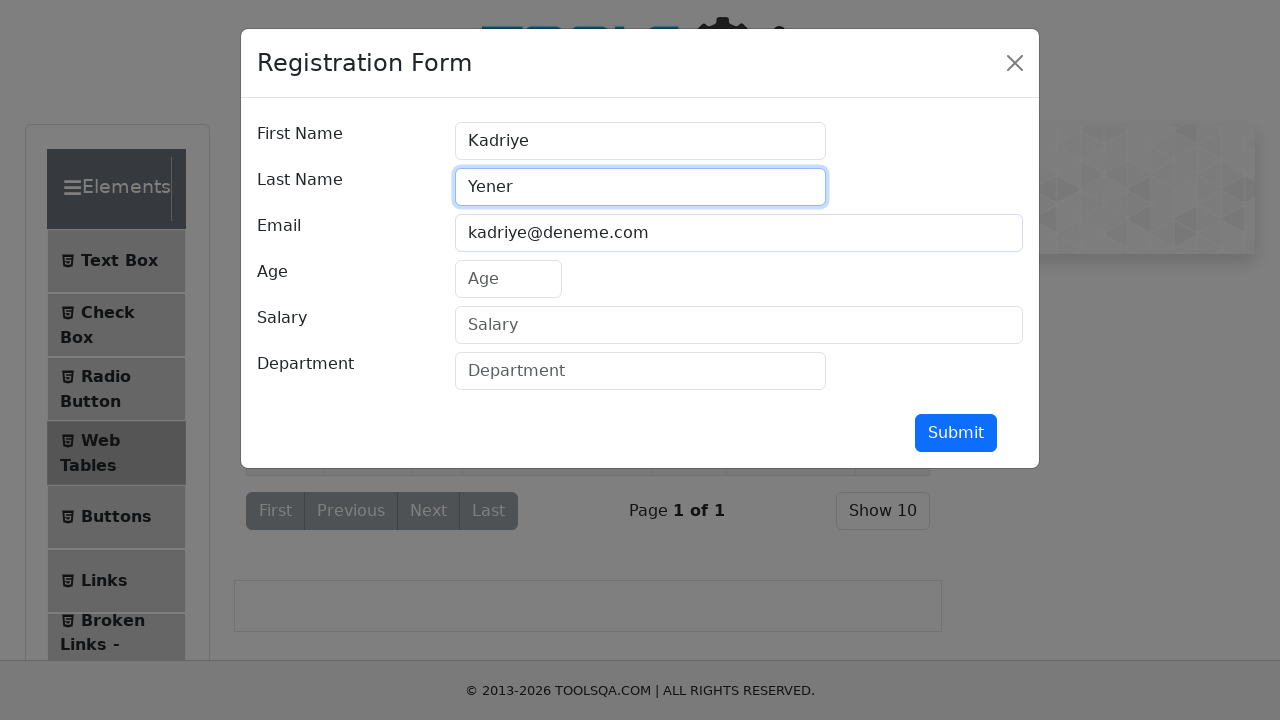

Filled age field with '35' on #age
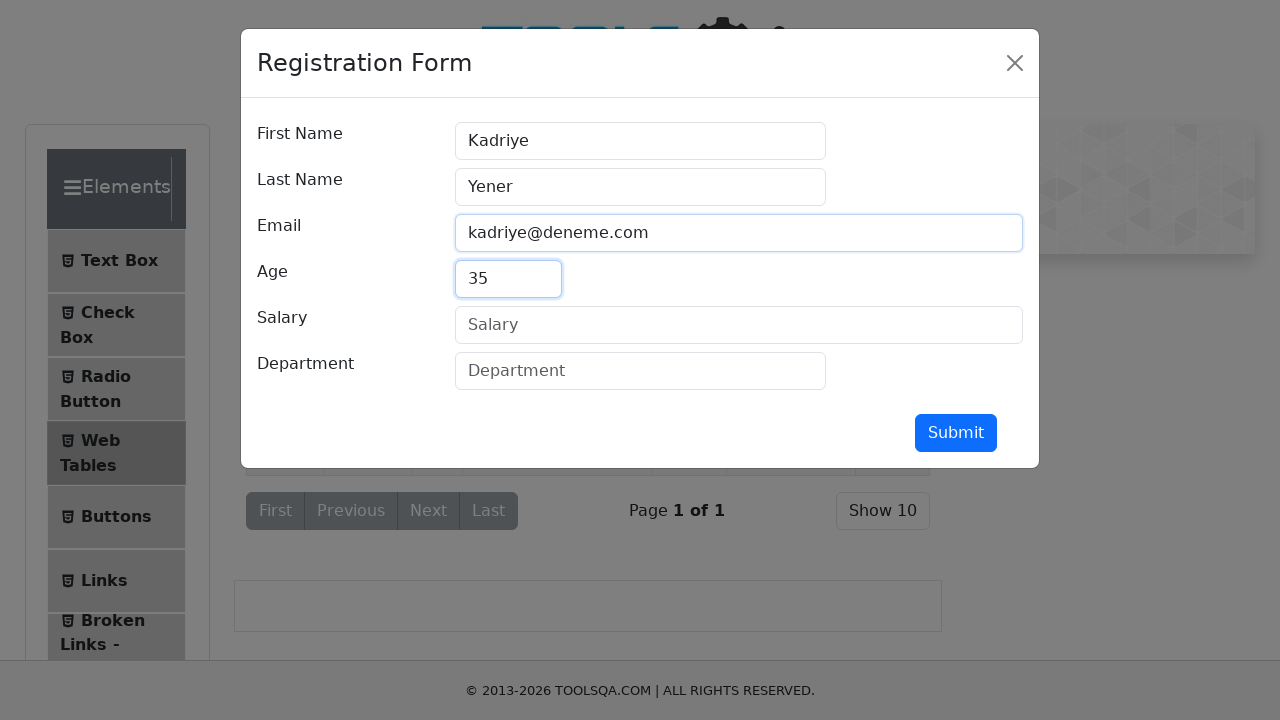

Filled salary field with '100000' on #salary
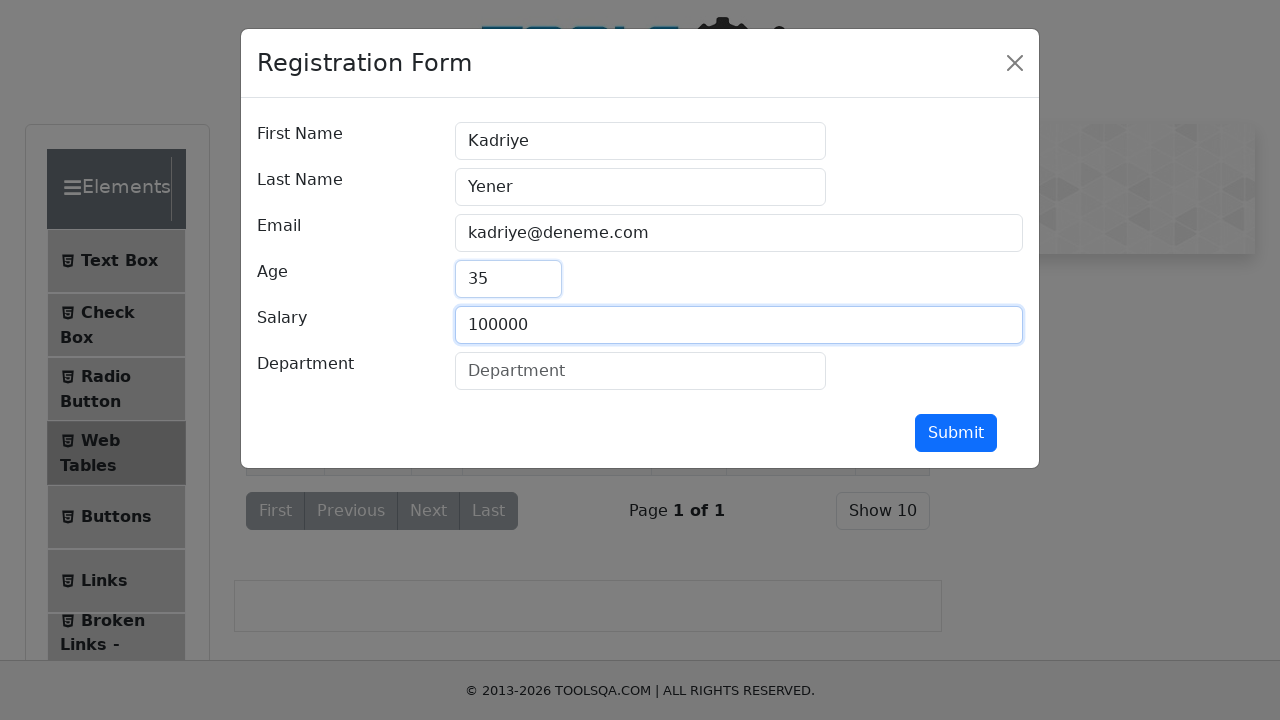

Filled department field with 'TestAutomation' on #department
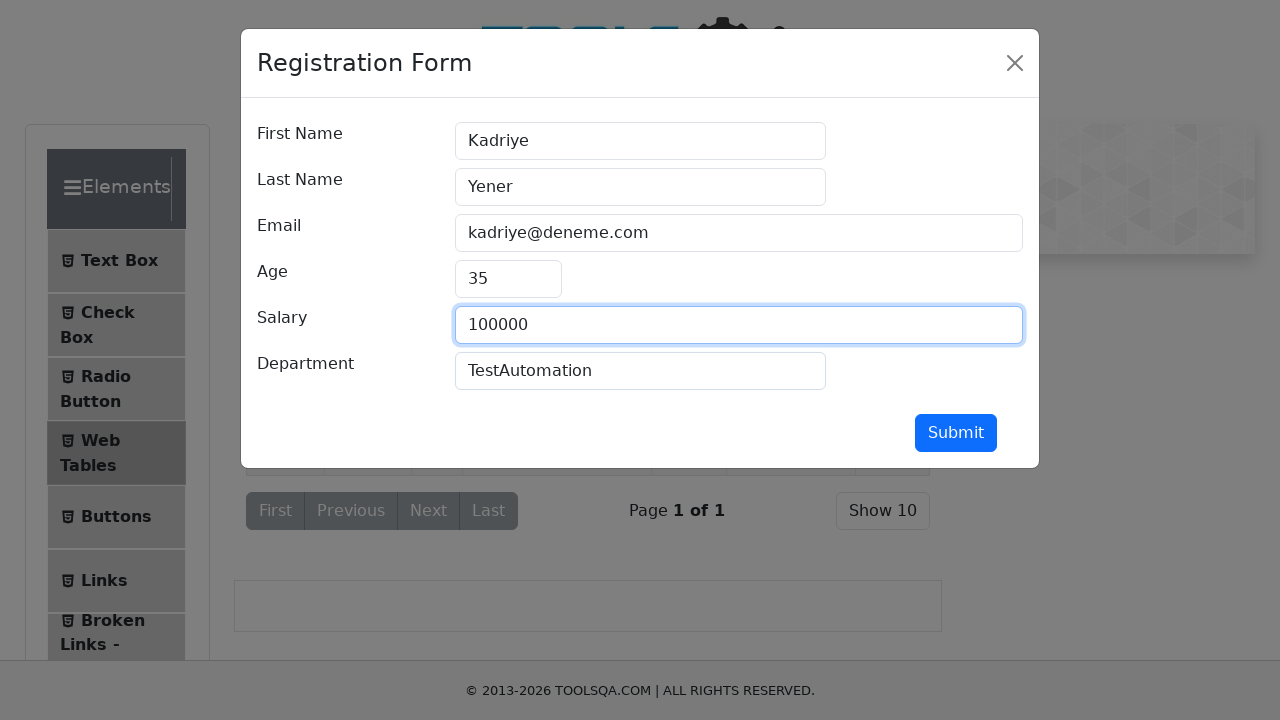

Clicked submit button to add new record at (956, 433) on #submit
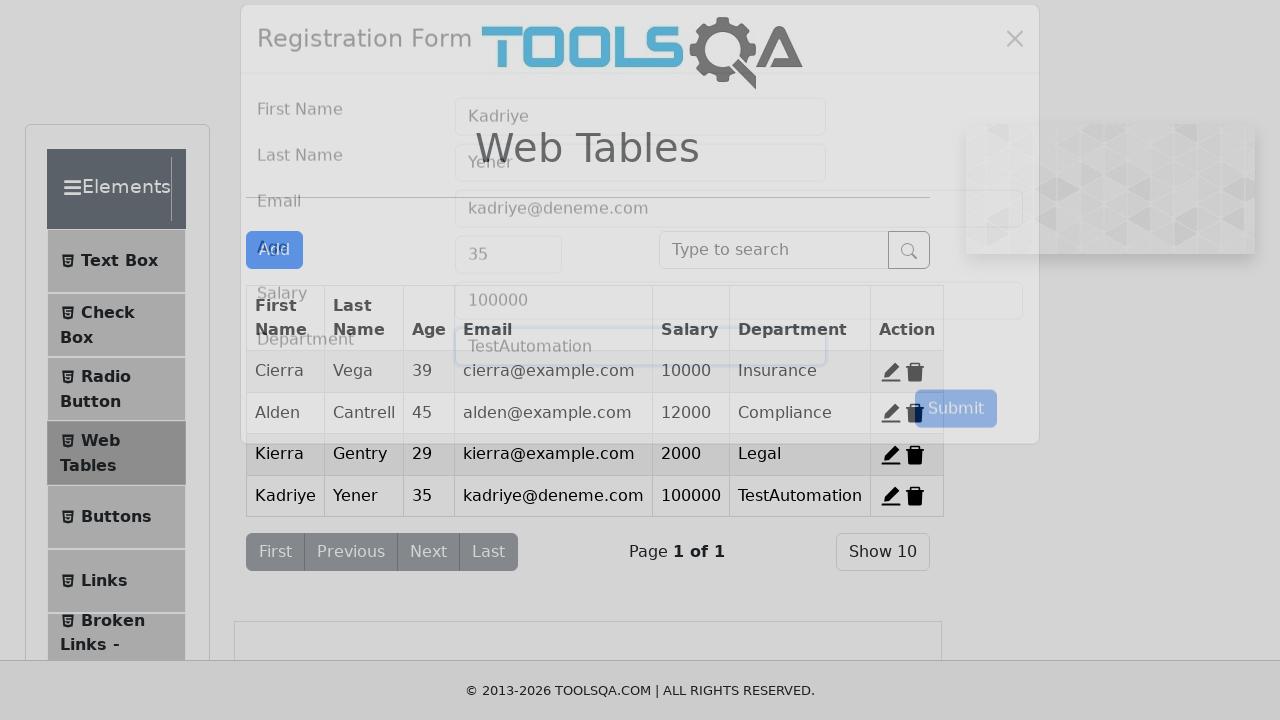

Waited for new record to appear in table
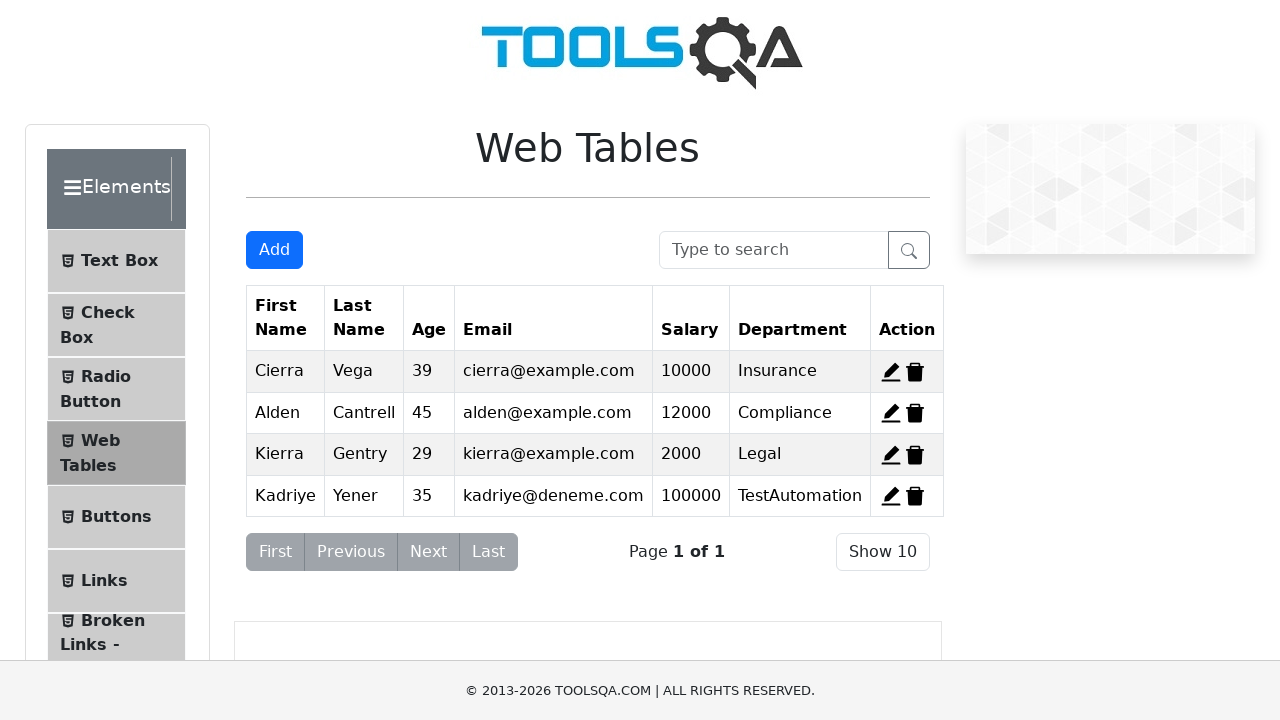

Clicked edit button for the new record at (891, 496) on #edit-record-4 > svg
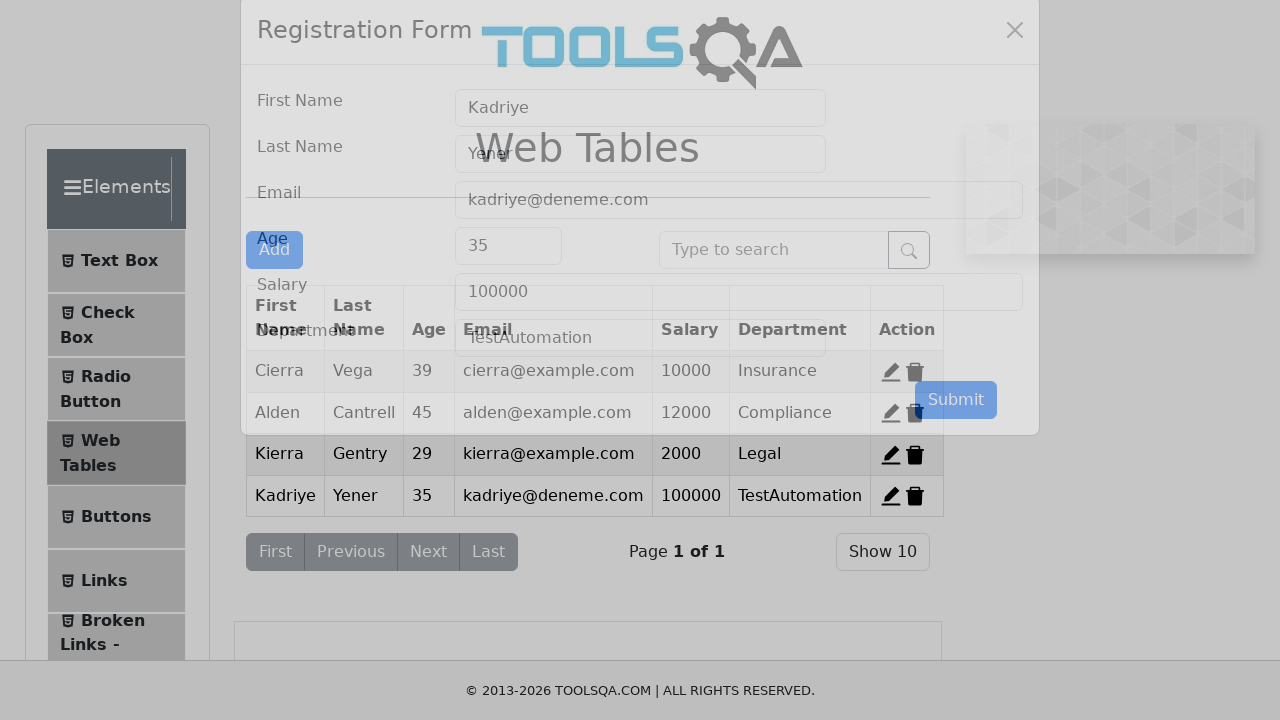

Changed last name field to 'Sir' on input[id='lastName']
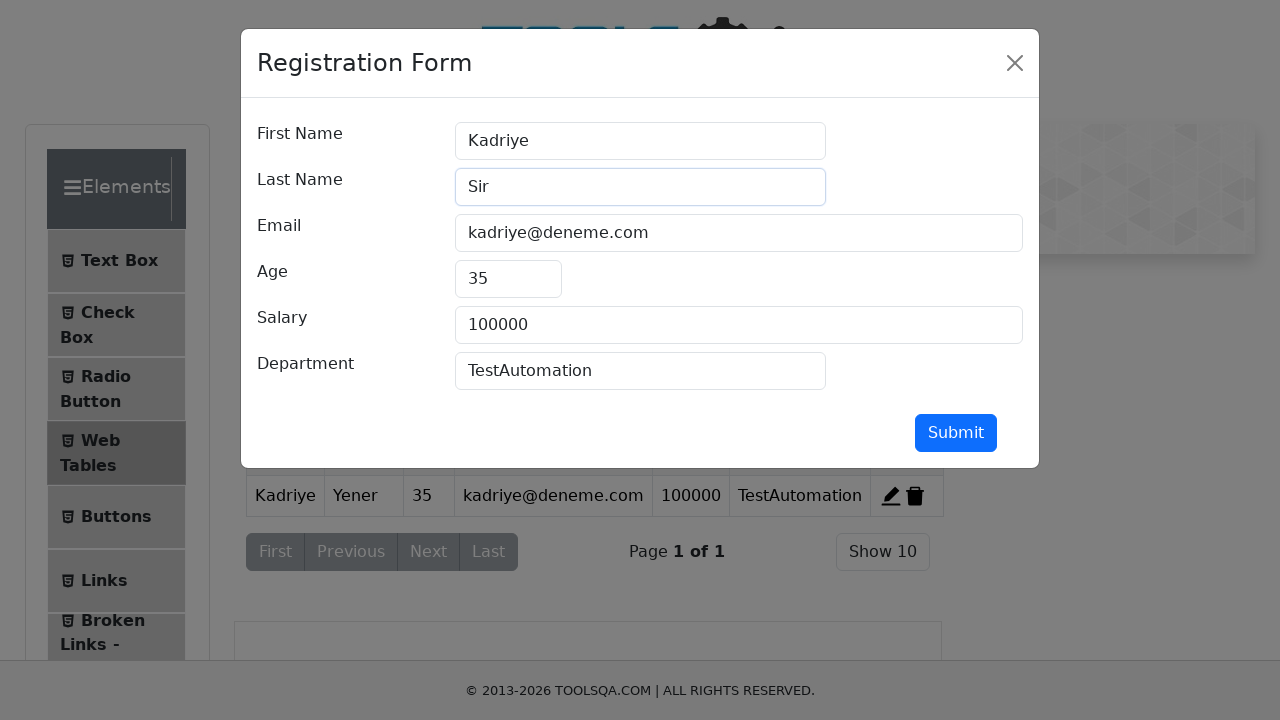

Clicked submit button to save edited record at (956, 433) on #submit
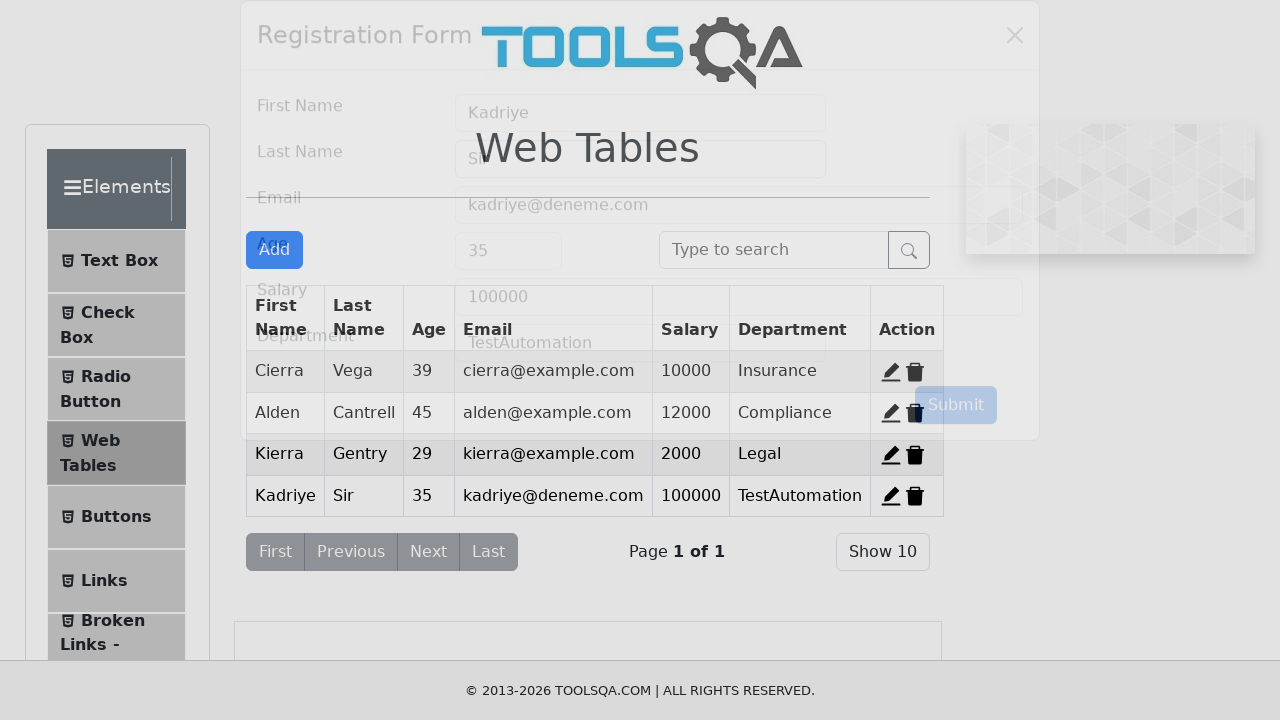

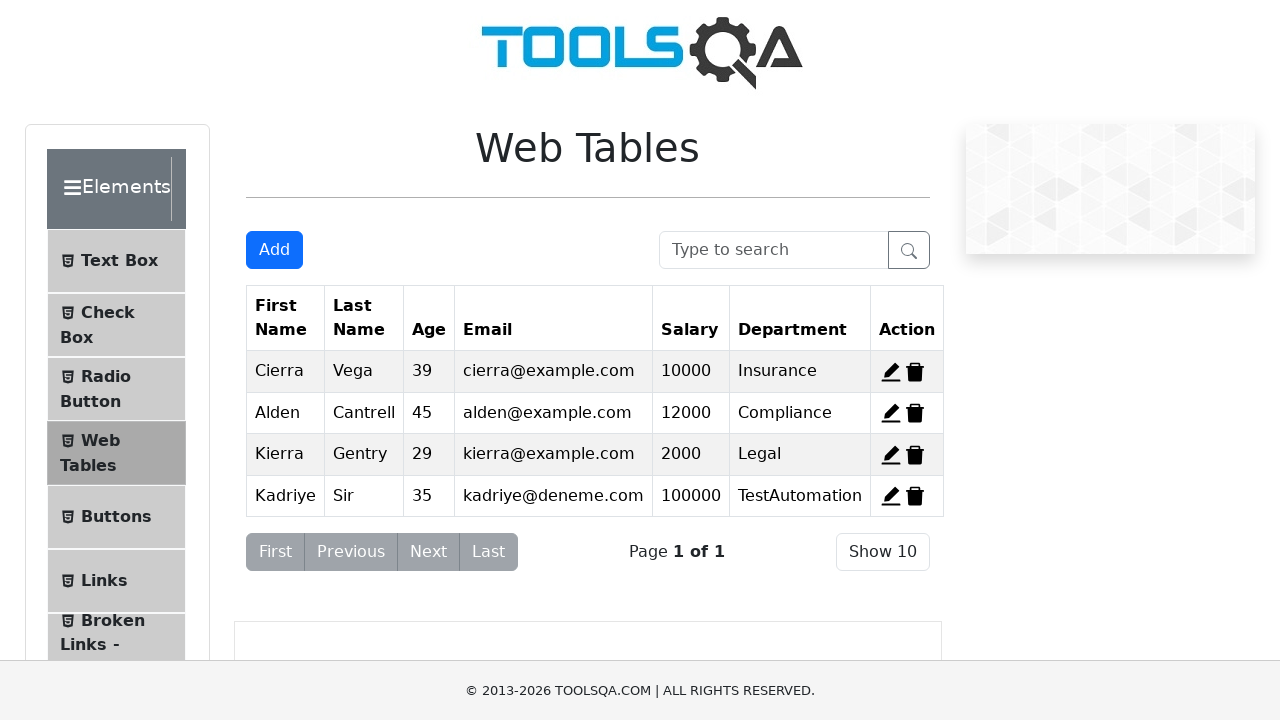